Navigates to the signup page by clicking the signup link

Starting URL: https://selenium-blog.herokuapp.com

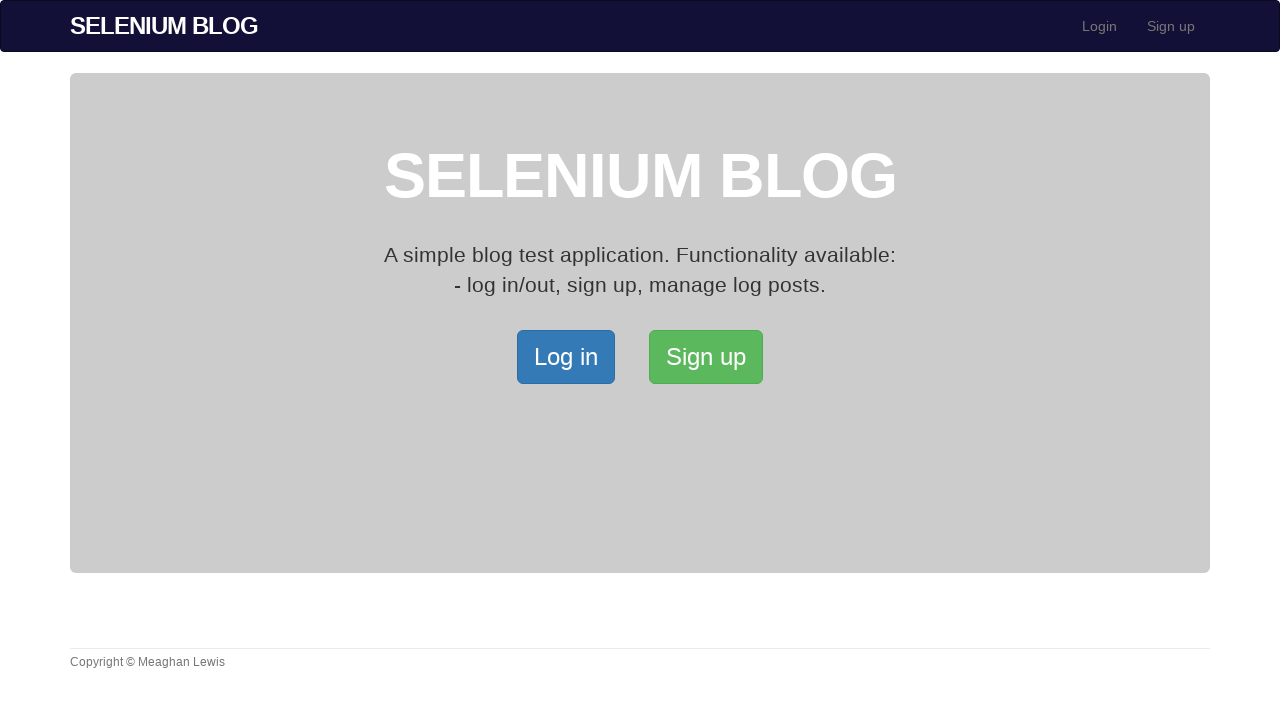

Clicked signup link to navigate to signup page at (706, 357) on xpath=/html/body/div[2]/div/a[2]
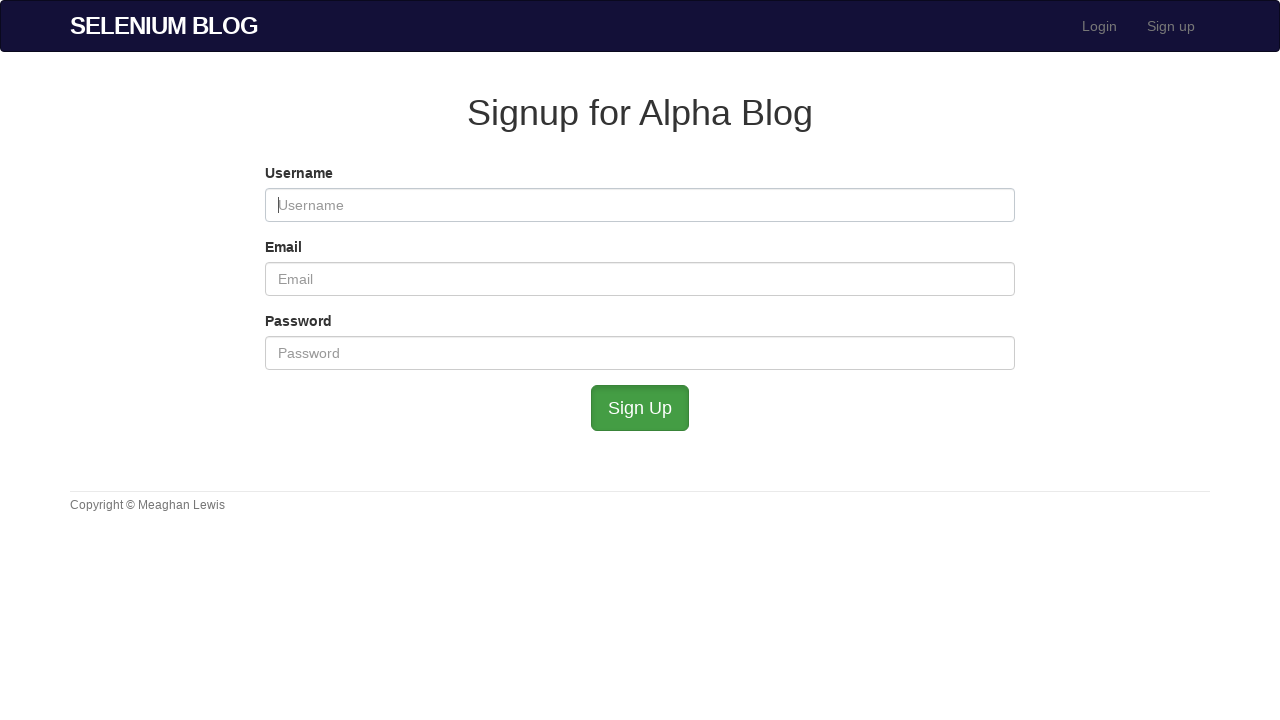

Signup page loaded successfully
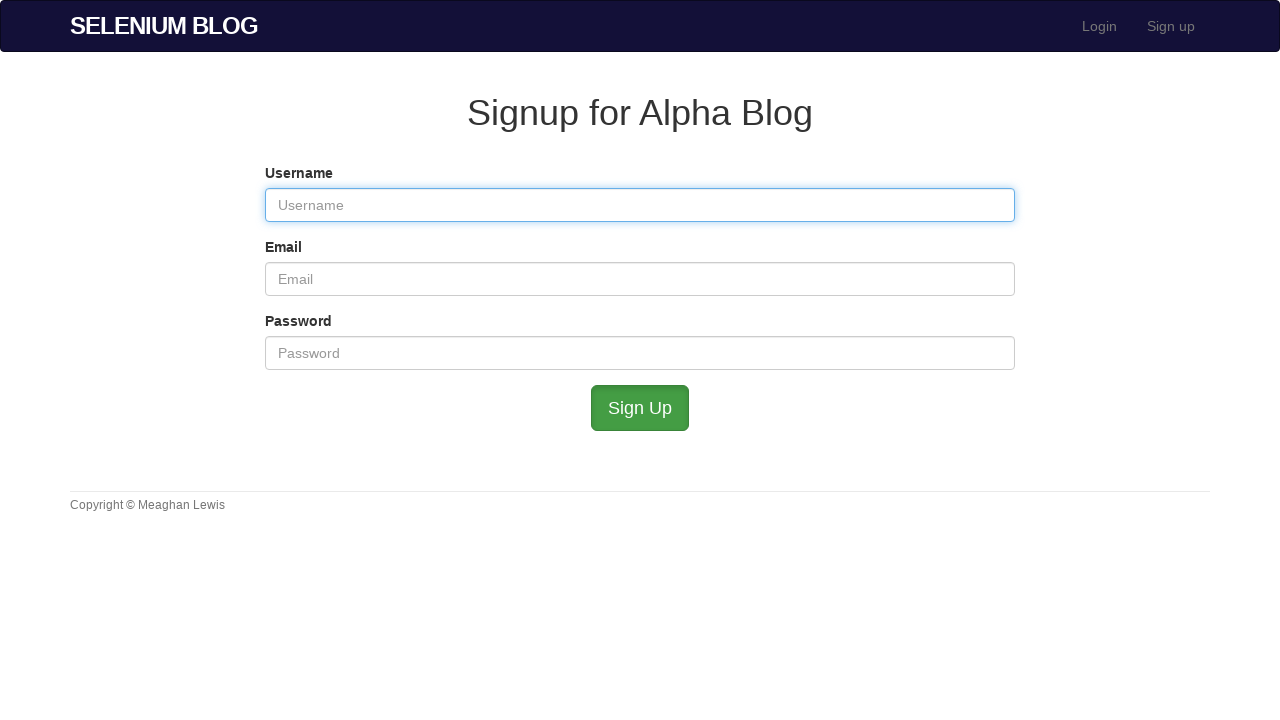

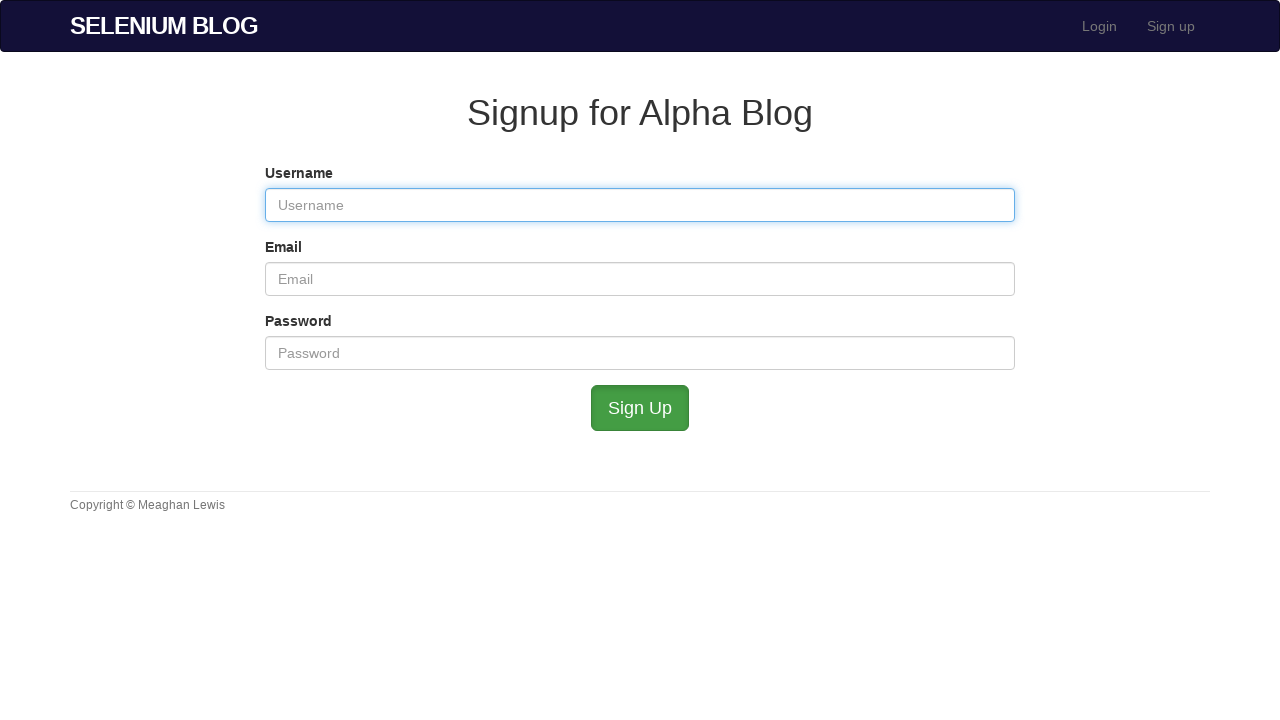